Tests clicking the Back button on the registration page navigates back to the login page

Starting URL: https://dev.waffarad.com/Merchant/Account/Login?ReturnURL=/

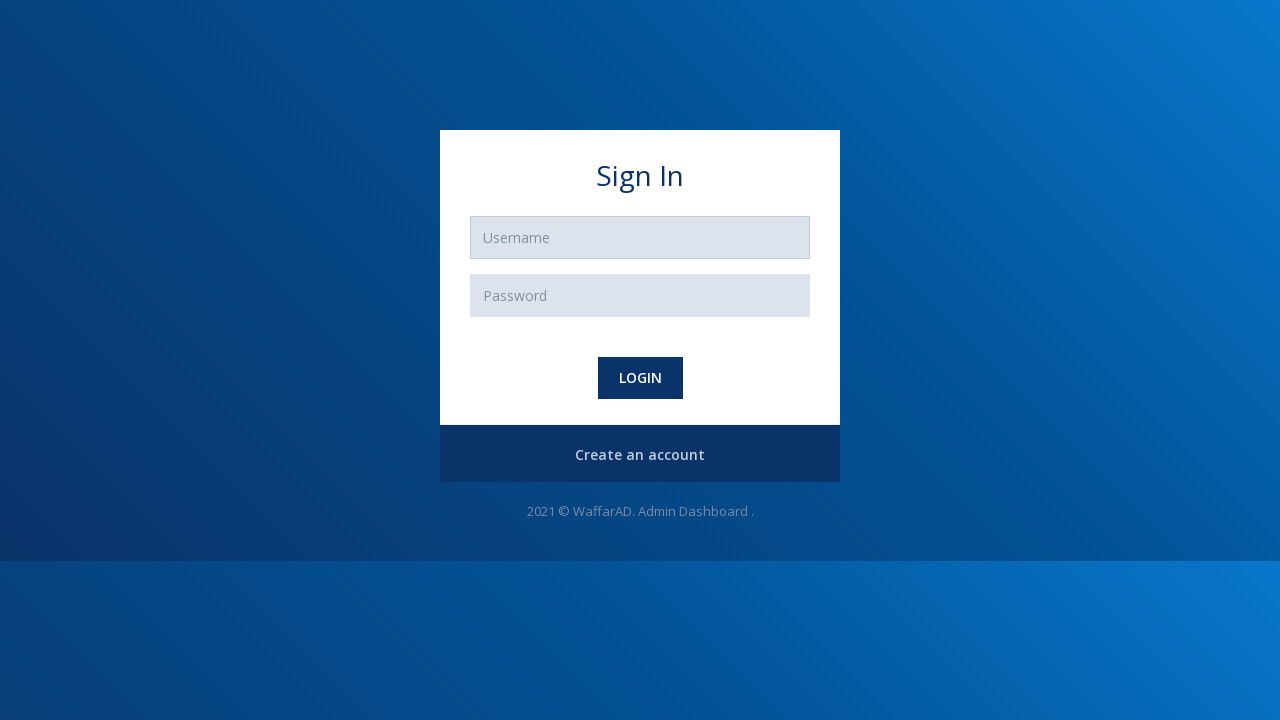

Clicked Create Account button to navigate to registration page at (640, 455) on #register-btn
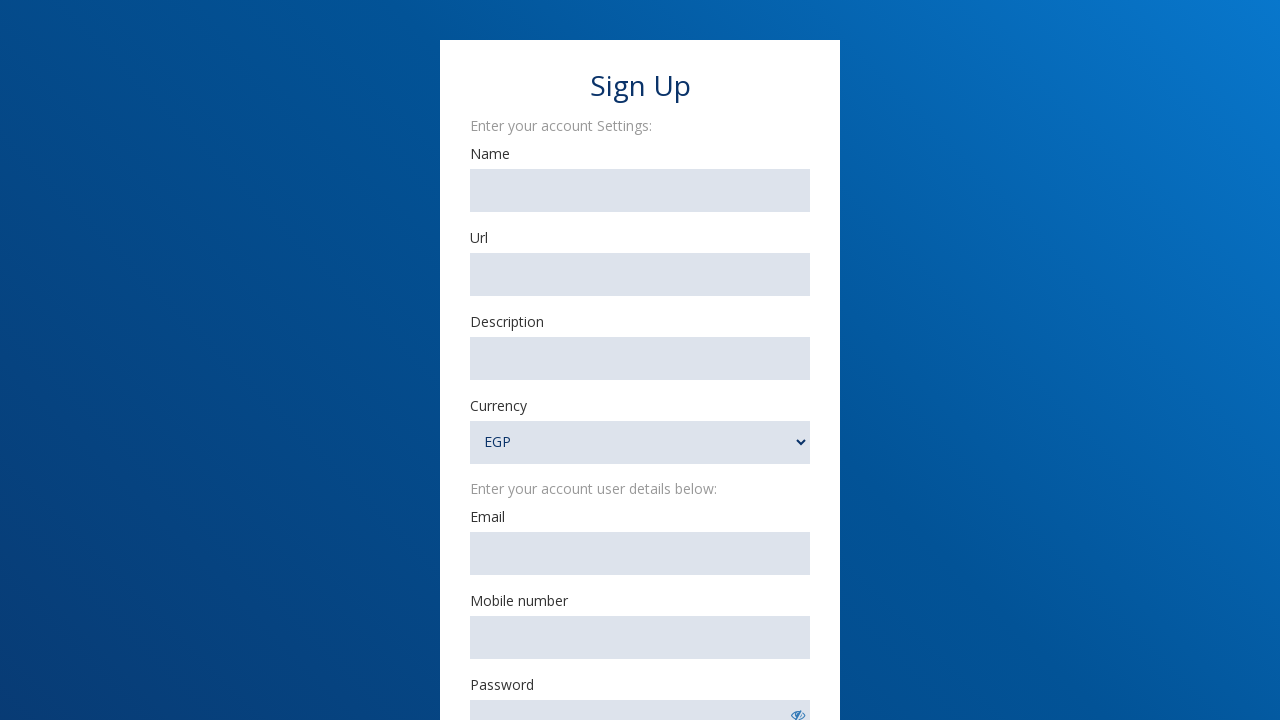

Clicked Back button on registration page at (640, 564) on text=Back
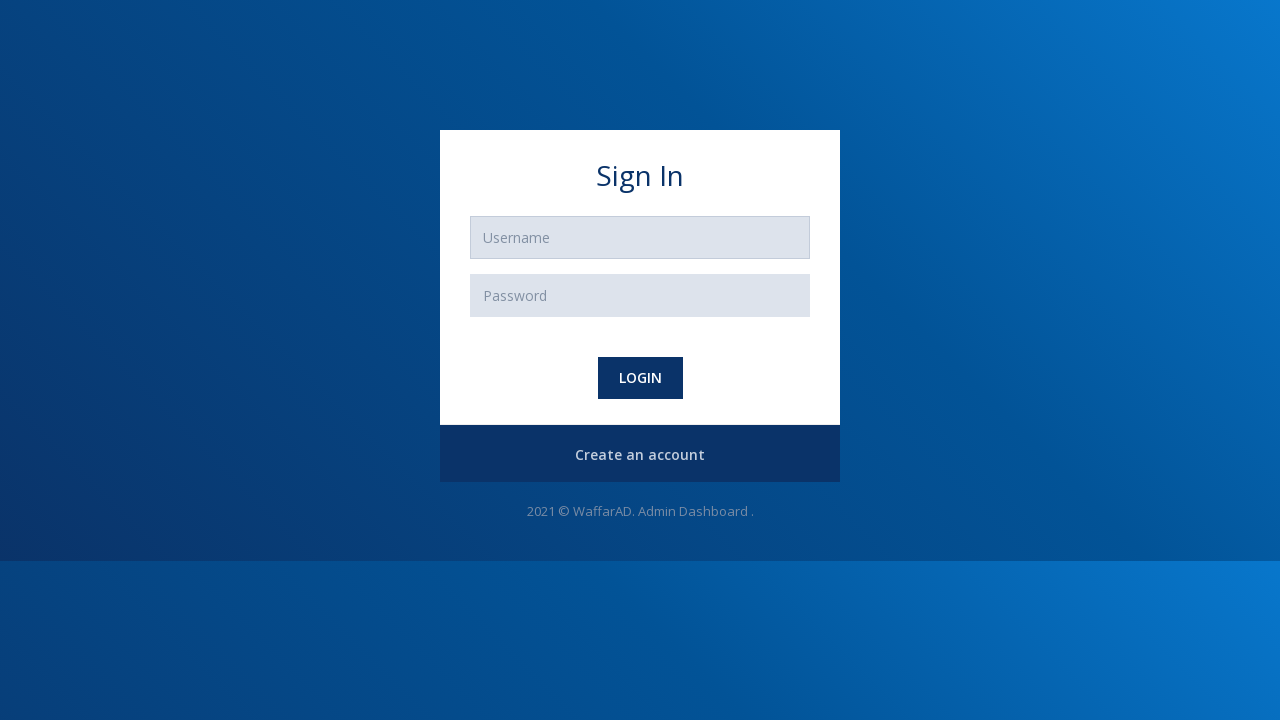

Successfully navigated back to login page
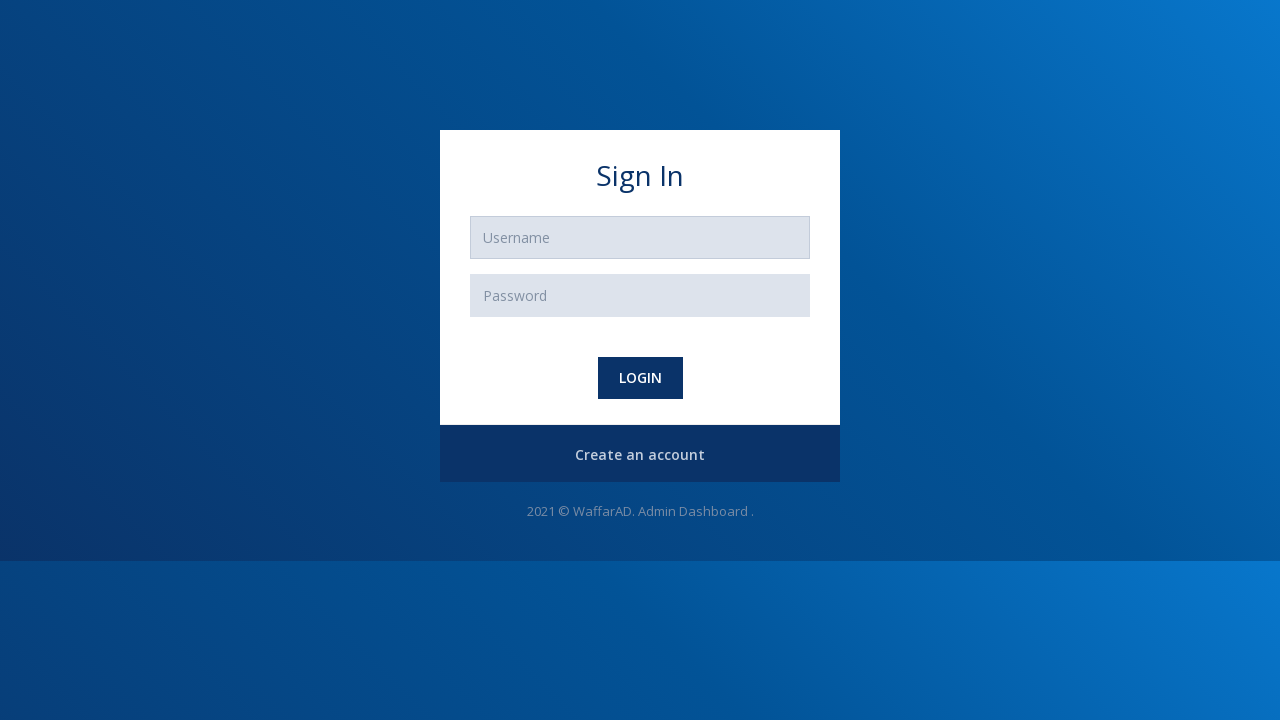

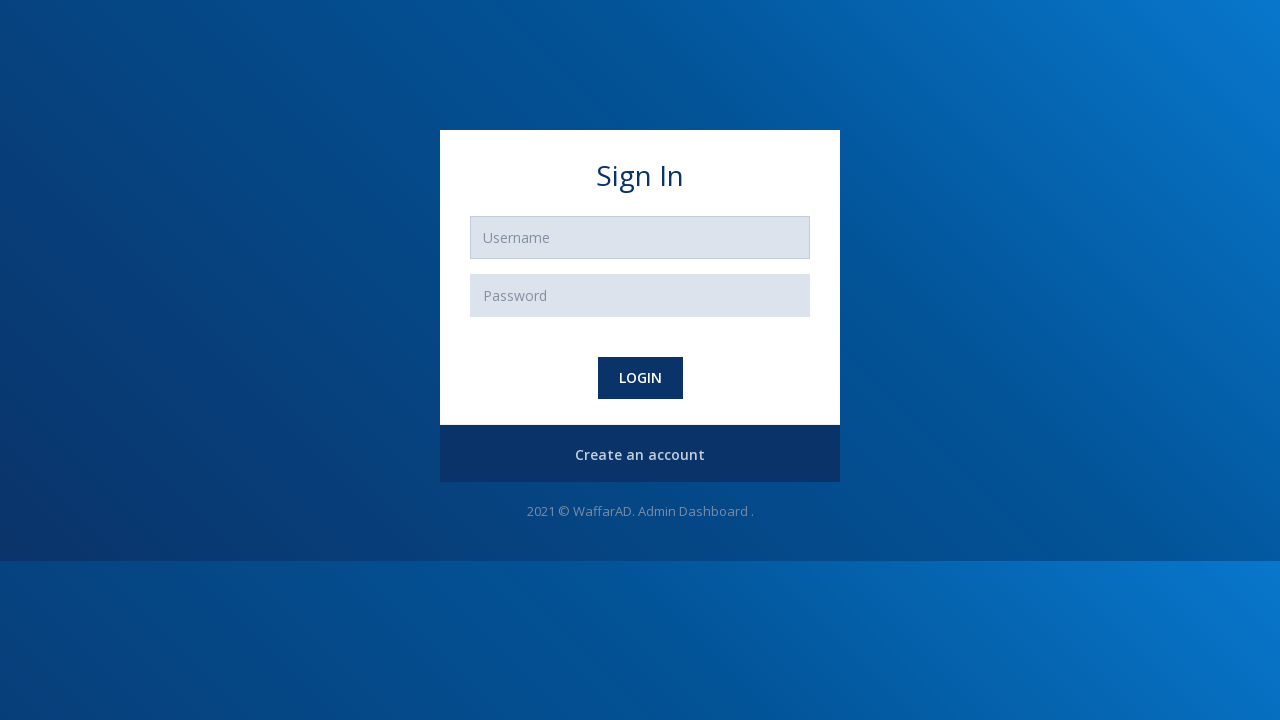